Tests clicking the sign-up link and verifying navigation to the registration page

Starting URL: https://moneyway.fly.dev/users/sign_in

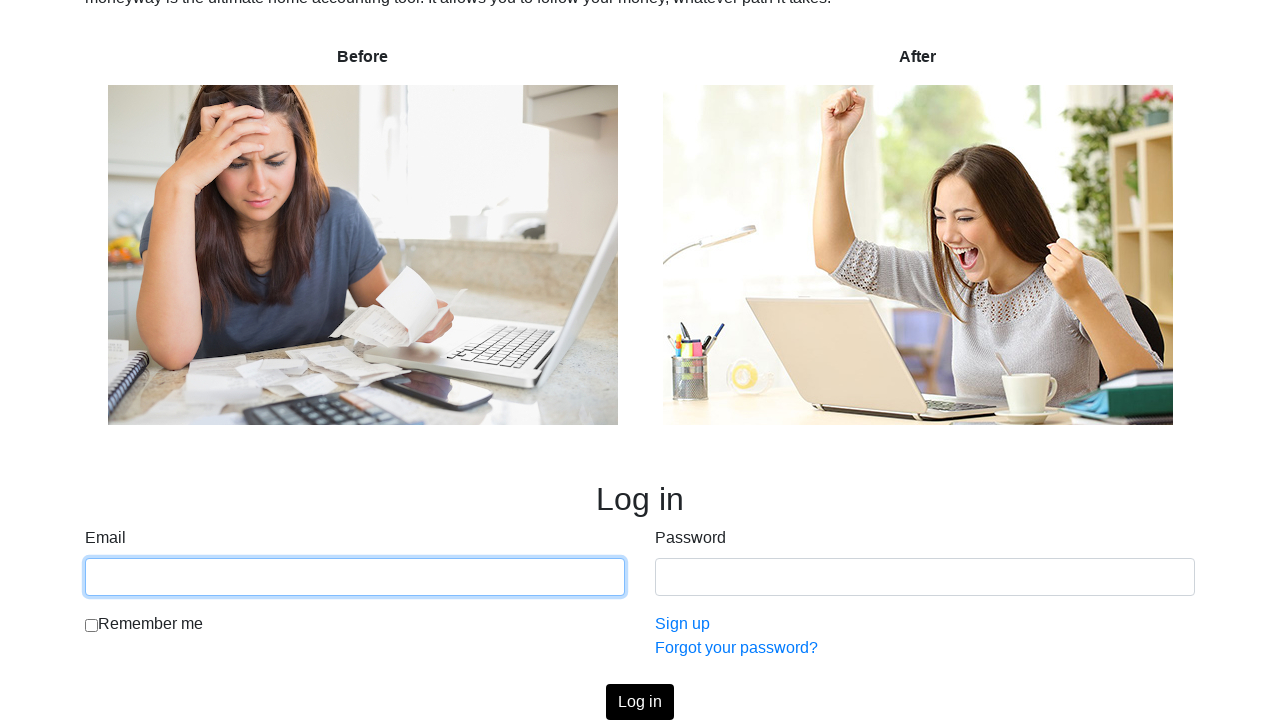

Clicked sign-up link at (682, 624) on a[href="/users/sign_up"]
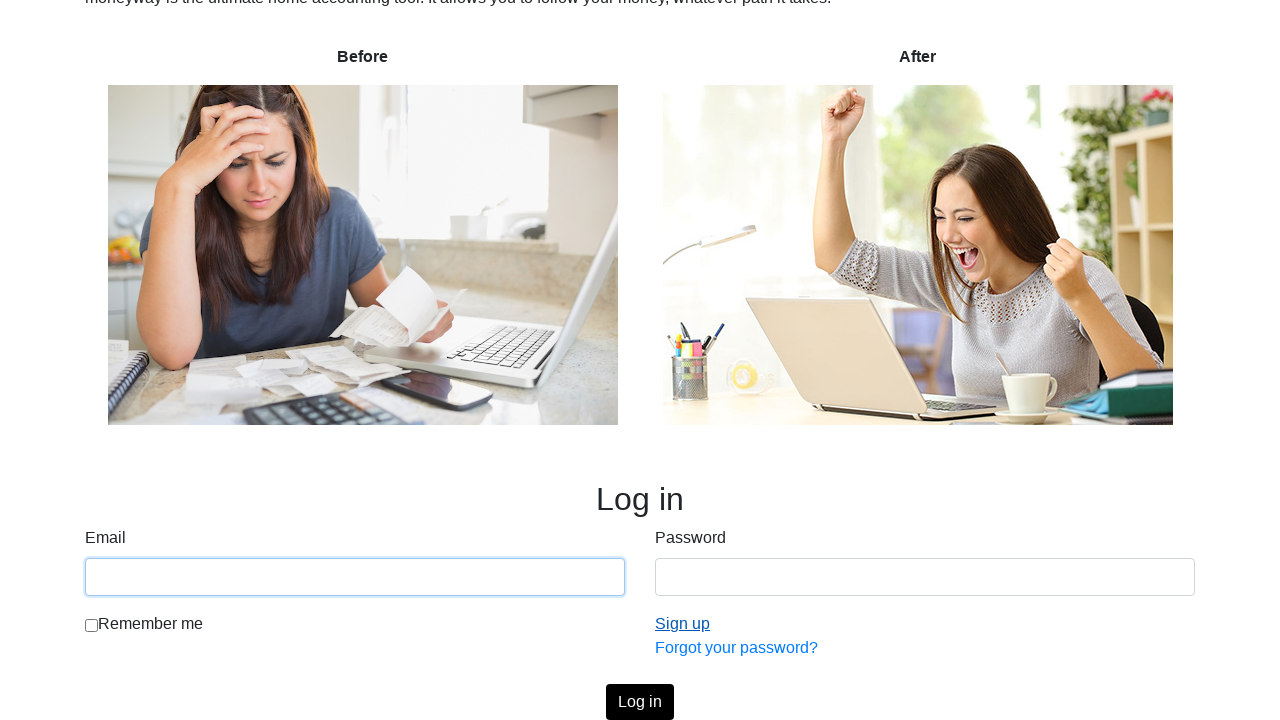

Verified navigation to registration page
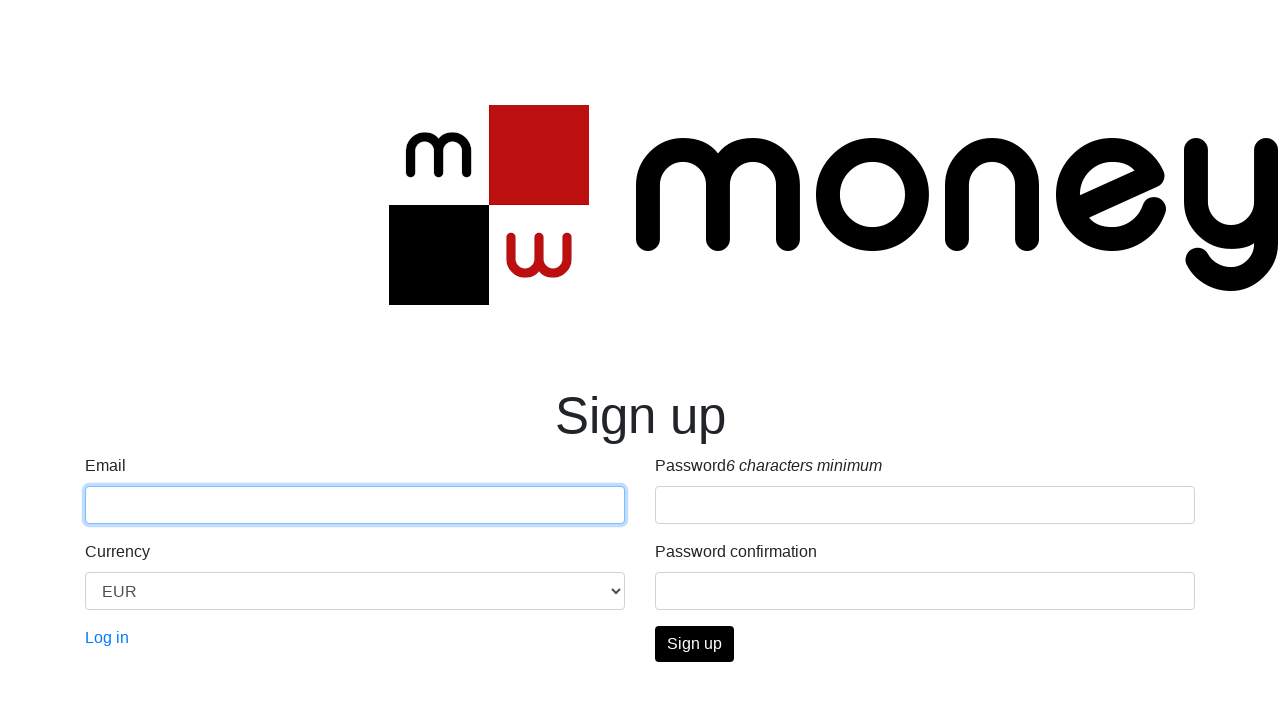

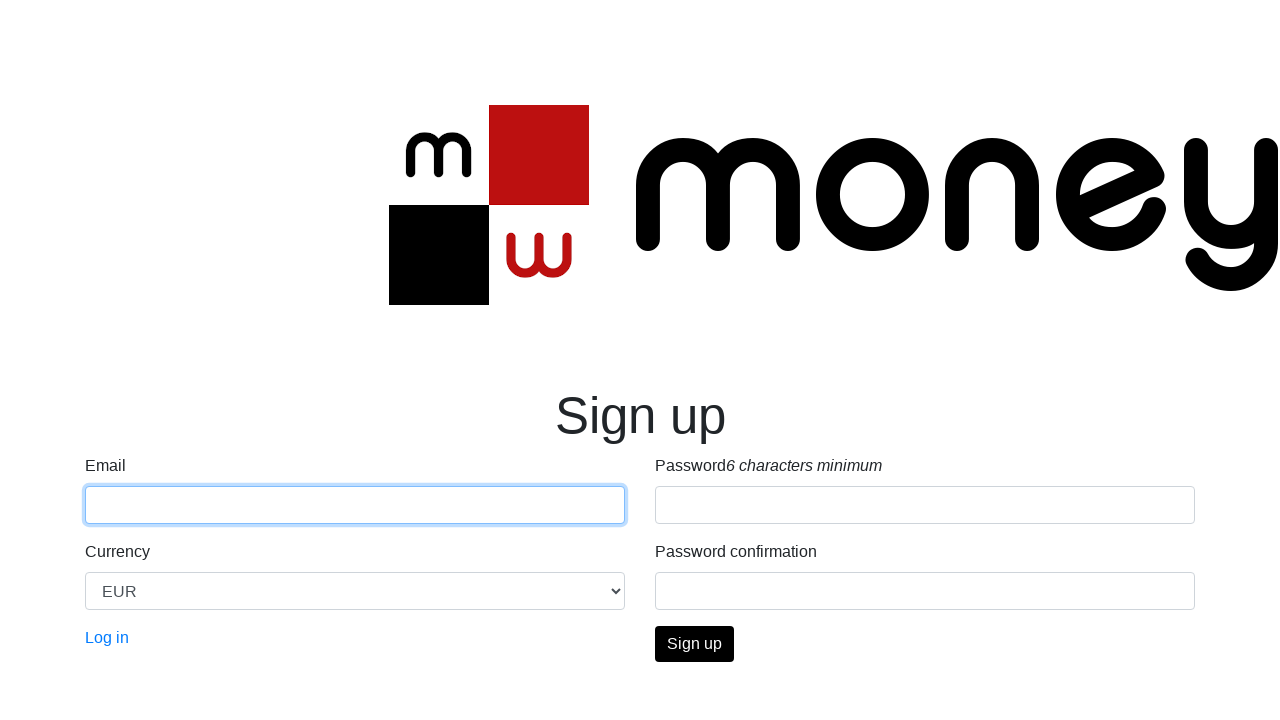